Tests various button clicking methods and element selection strategies on a QA practice website

Starting URL: https://www.qa-practice.com/elements/button/simple

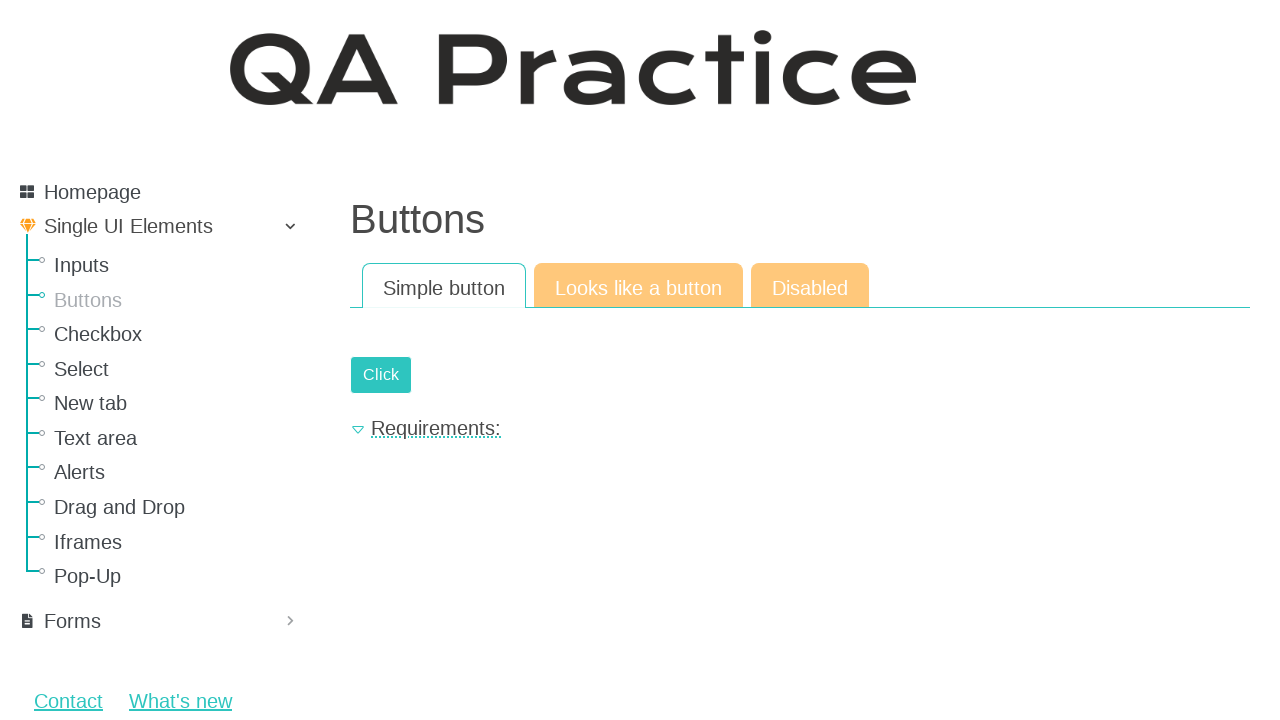

Clicked submit button using CSS selector at (381, 375) on #submit-id-submit
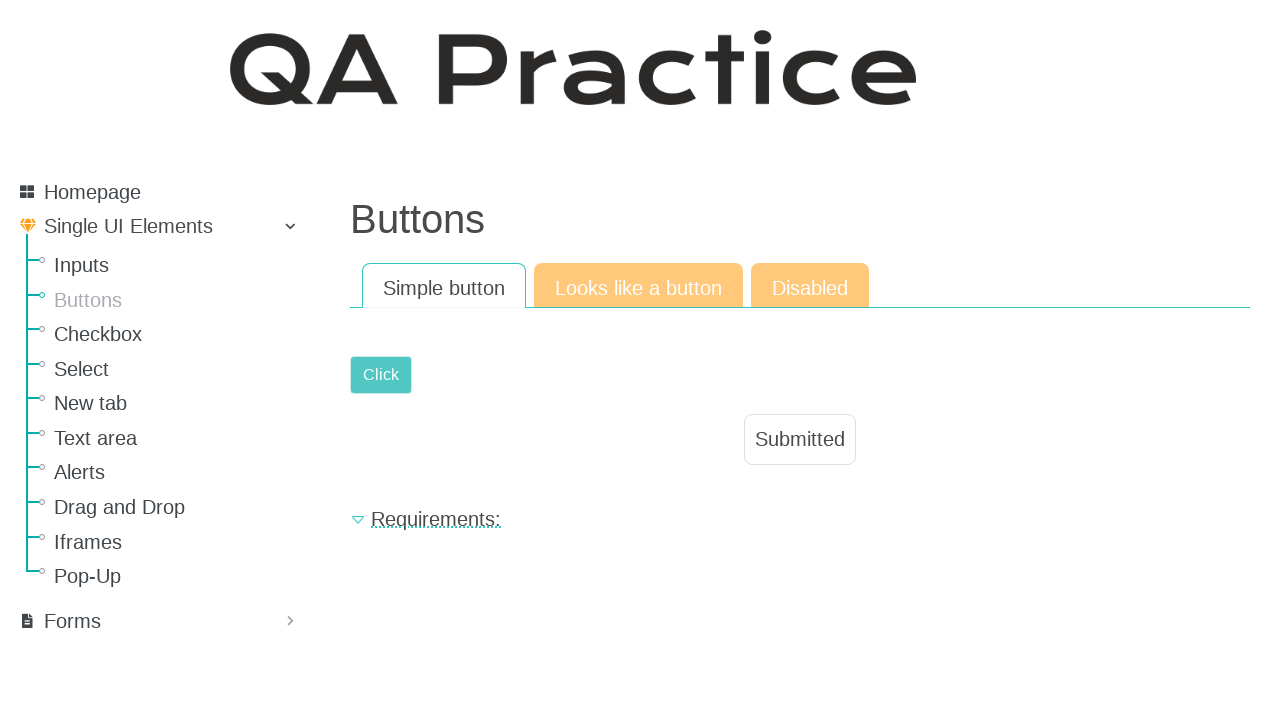

Waited for result text to appear
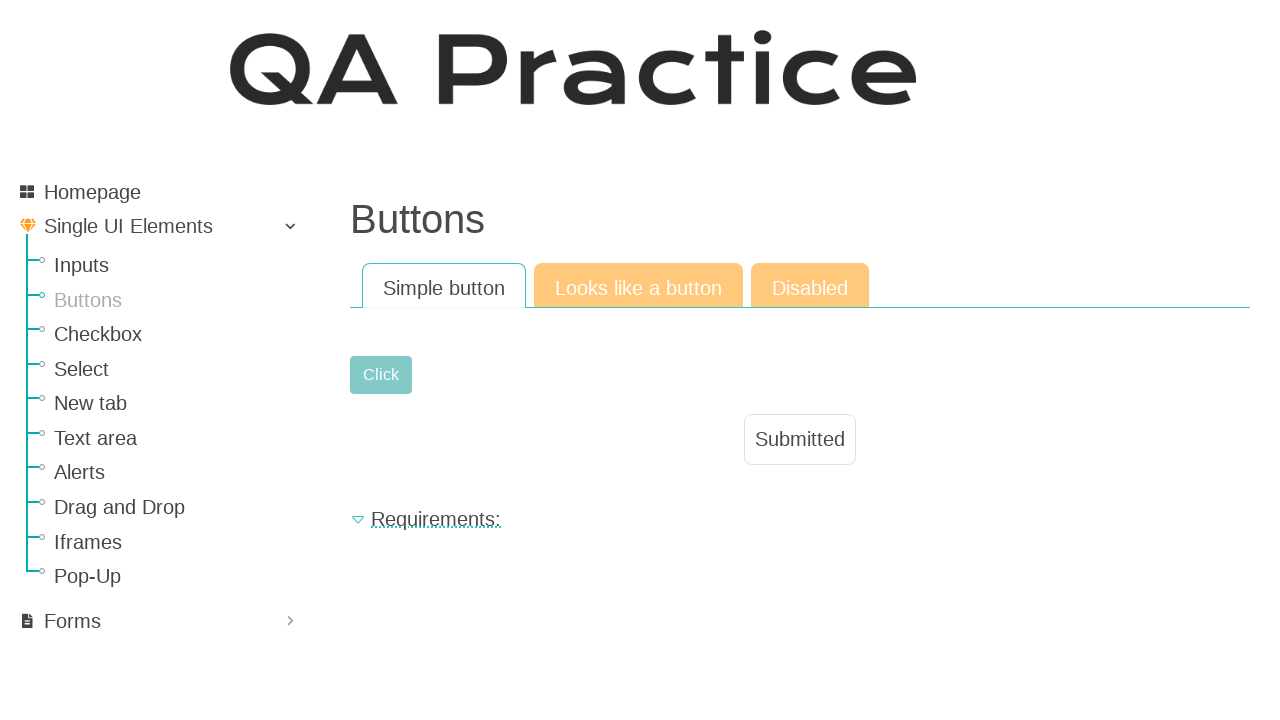

Reloaded the page
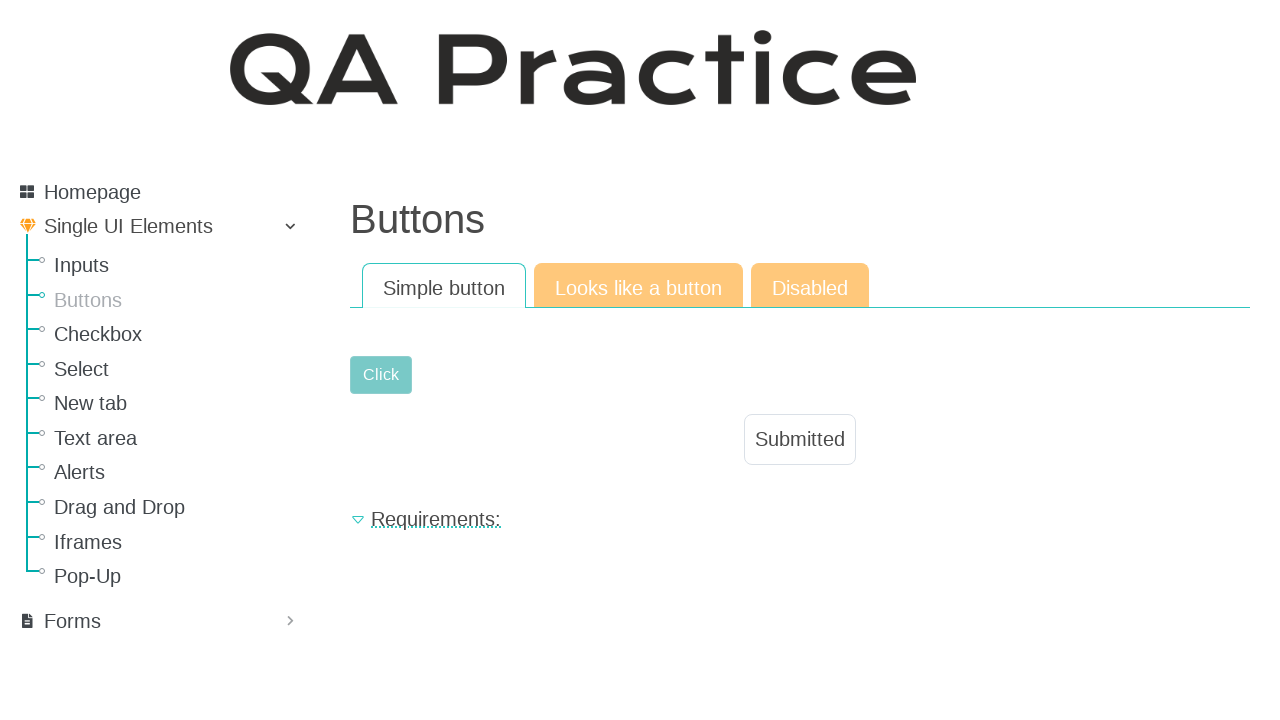

Clicked button with class 'btn' at (381, 375) on .btn
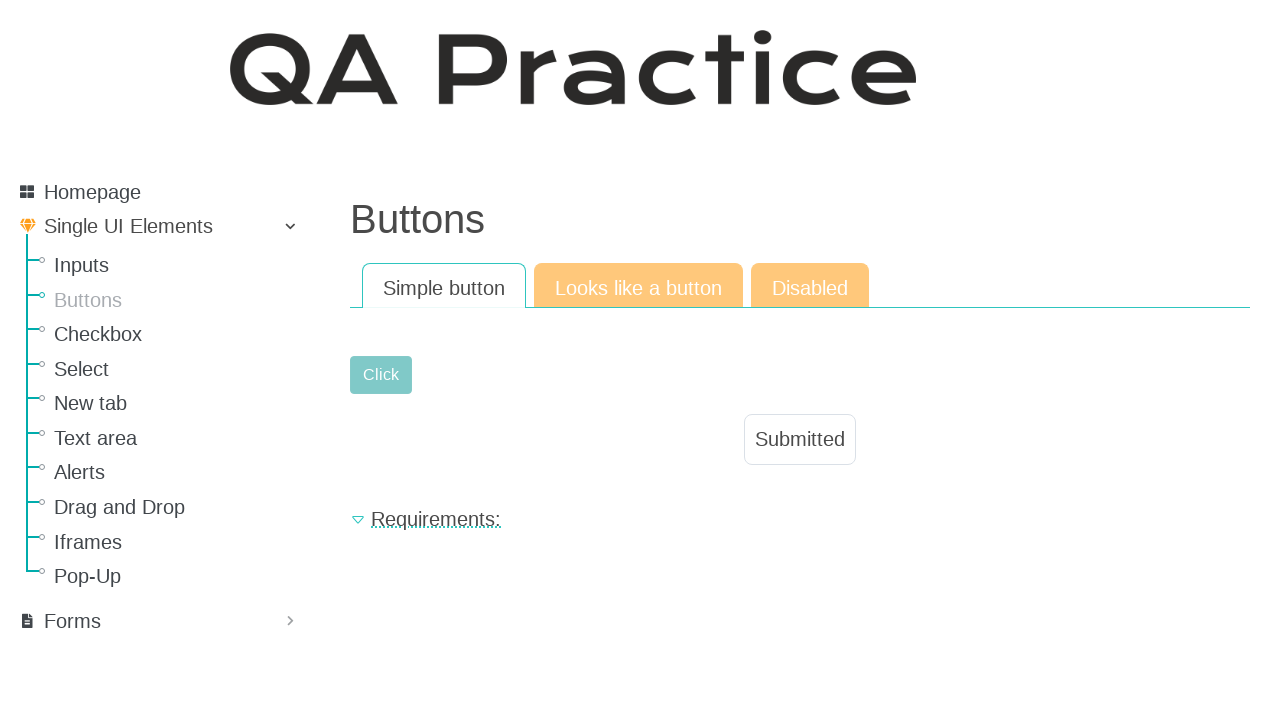

Waited for result box to appear
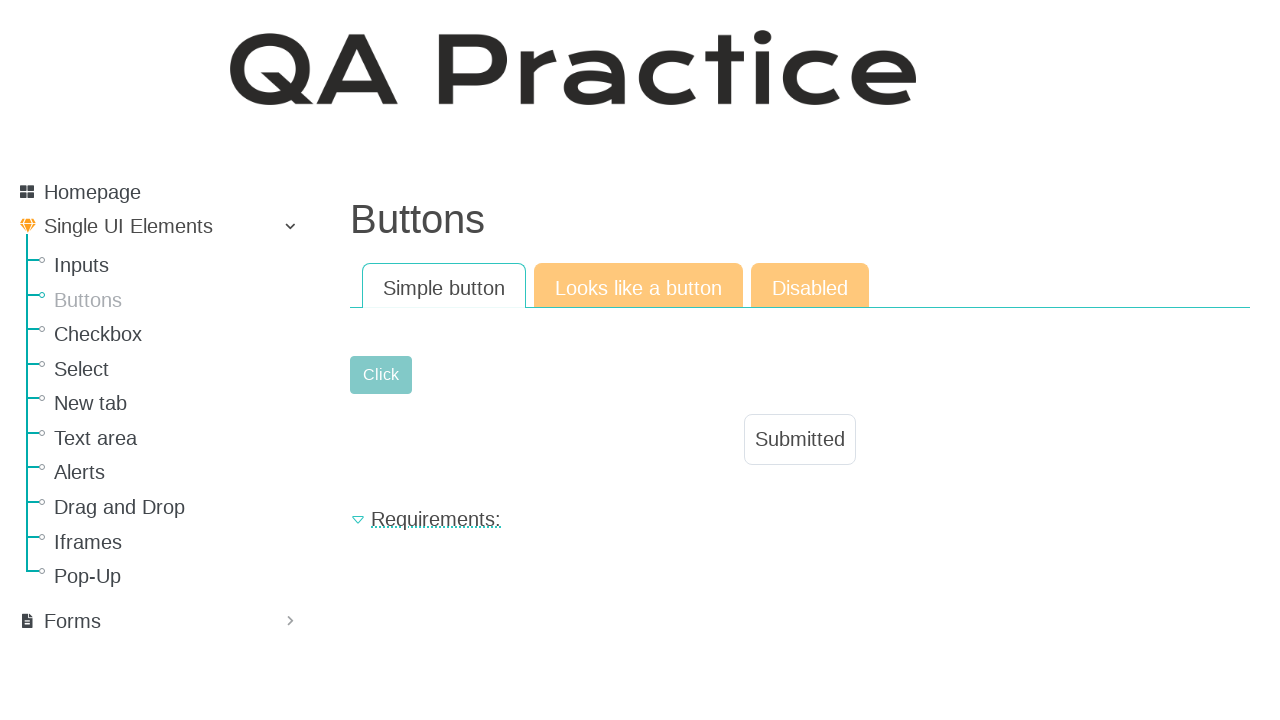

Clicked link with text 'Looks like a button' at (638, 286) on text="Looks like a button"
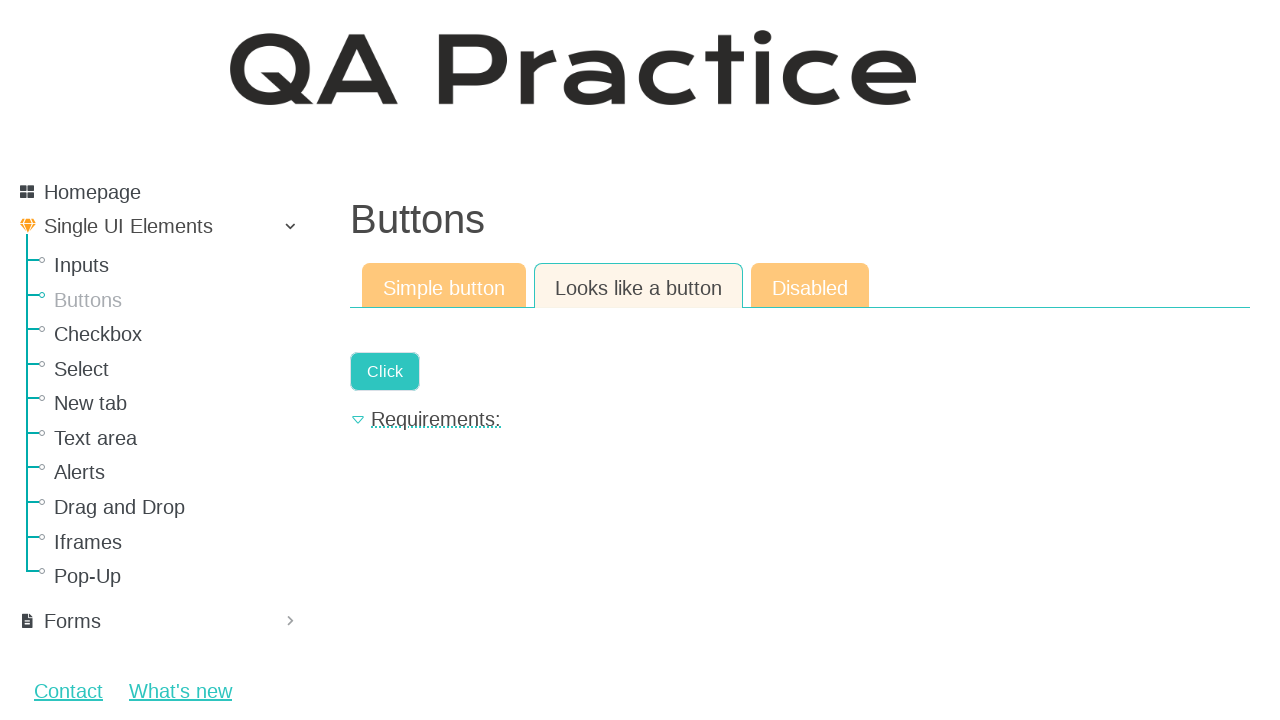

Clicked element with href='#' at (385, 372) on [href="#"]
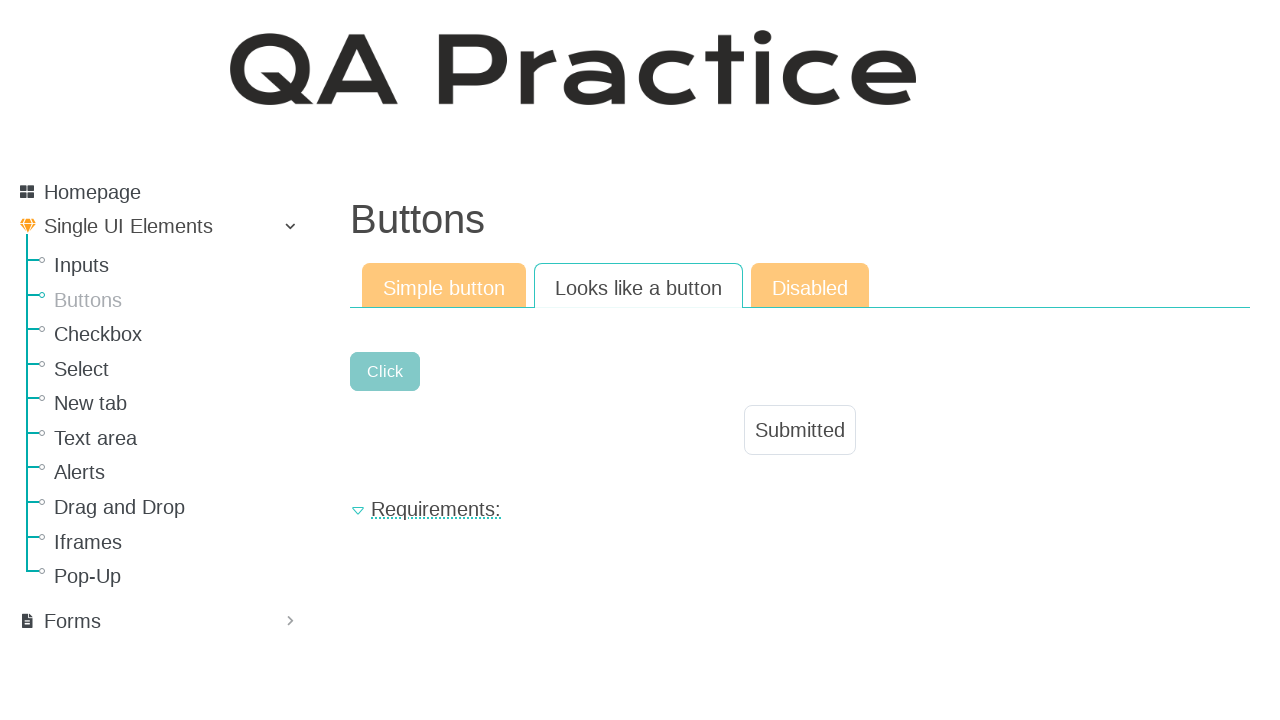

Waited for result text element to appear
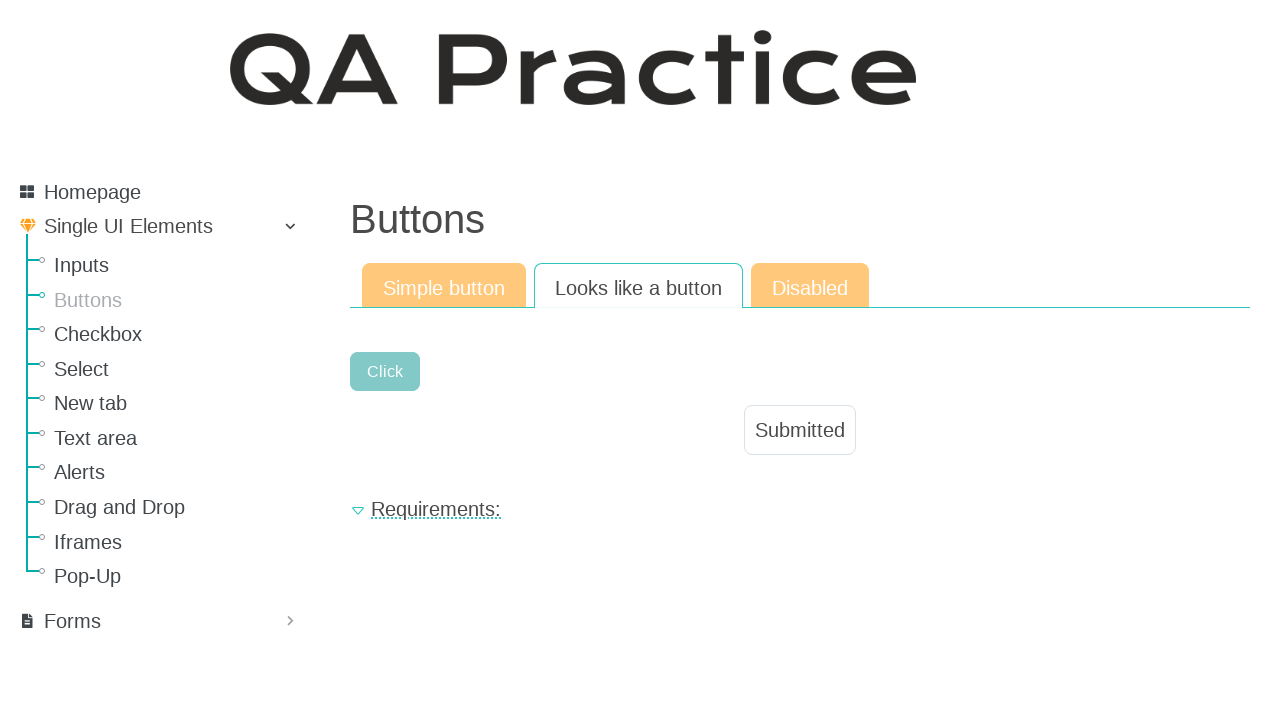

Clicked button with onclick='showReq()' at (800, 509) on [onclick="showReq()"]
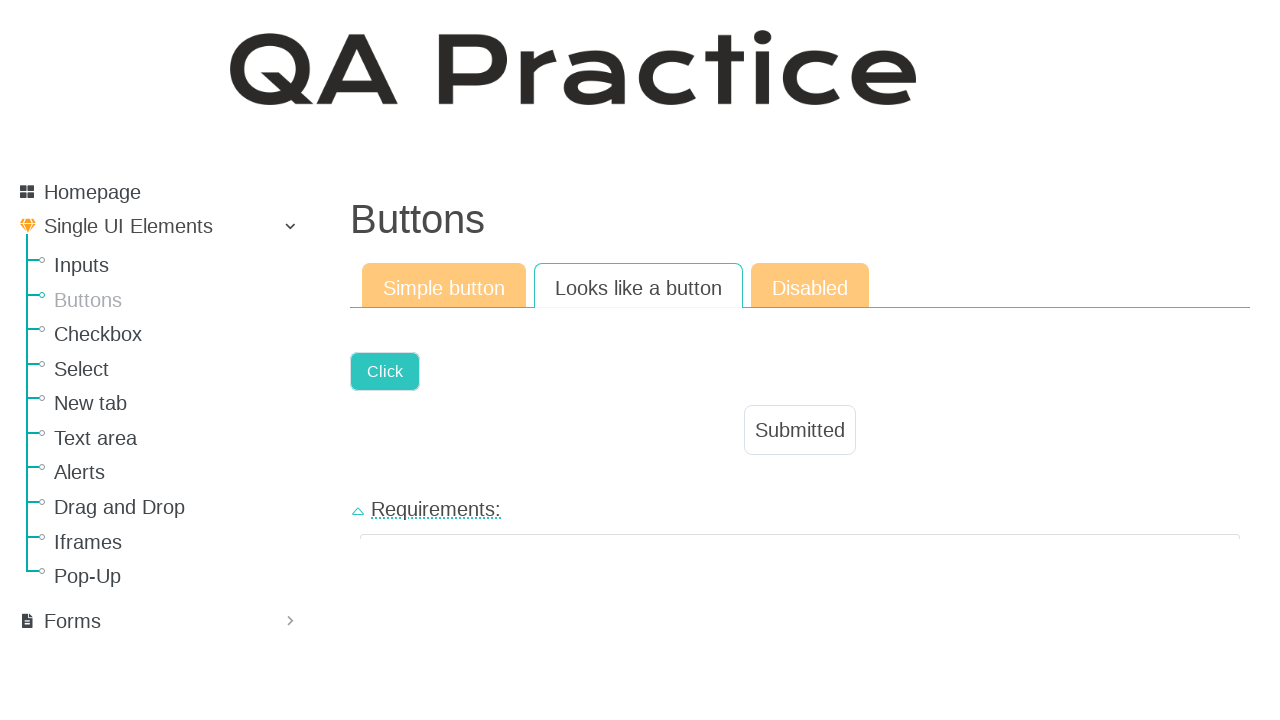

Waited 3000ms for action to complete
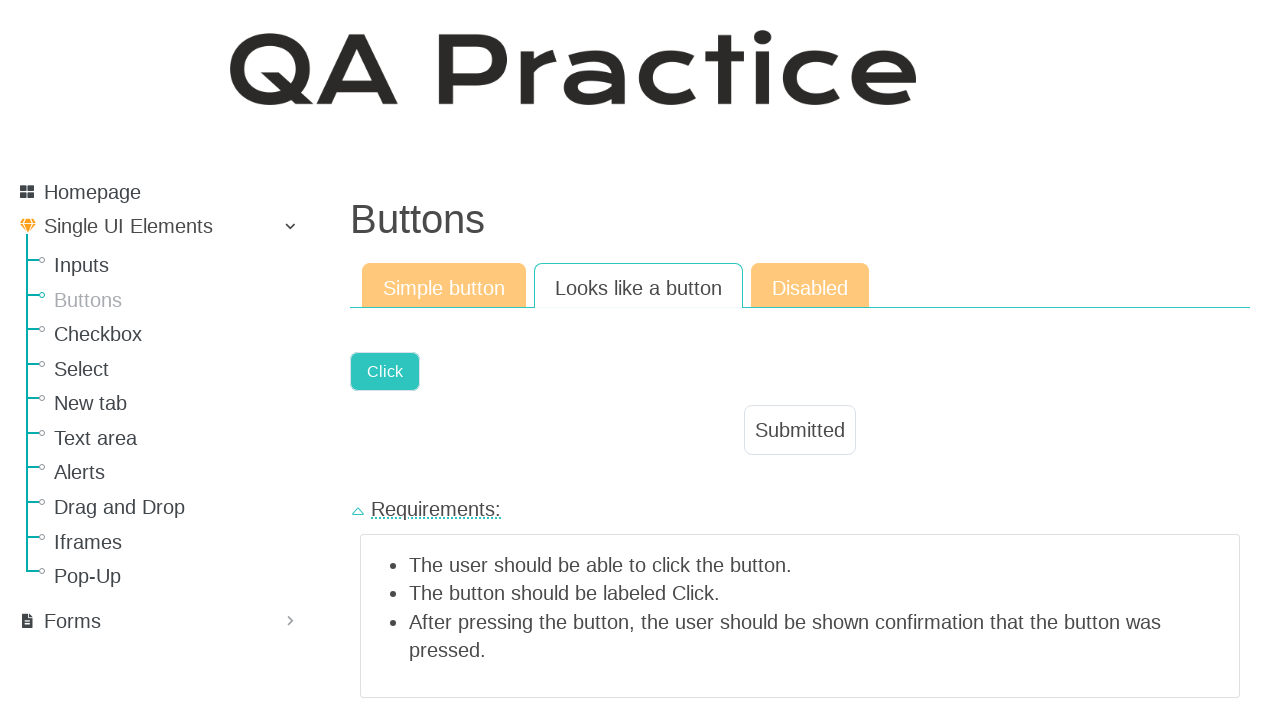

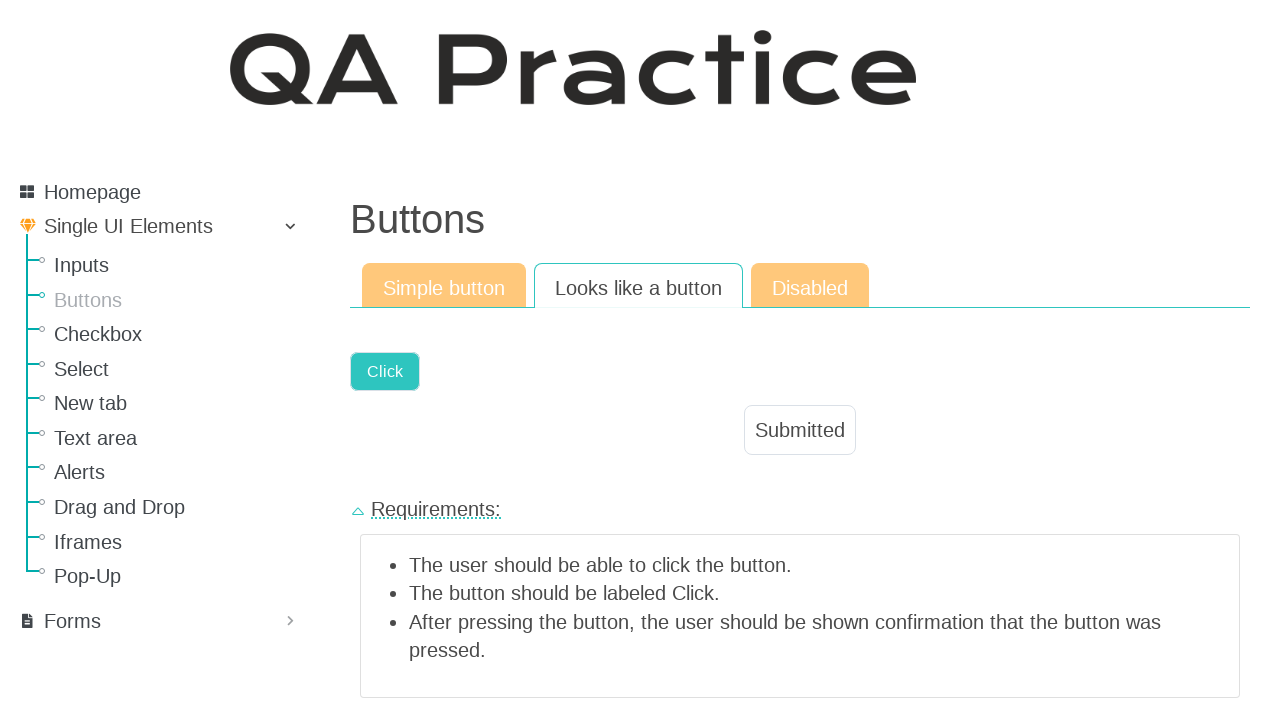